Tests a simple form submission by filling in first name, last name, city, and country fields, then clicking the submit button.

Starting URL: http://suninjuly.github.io/simple_form_find_task.html

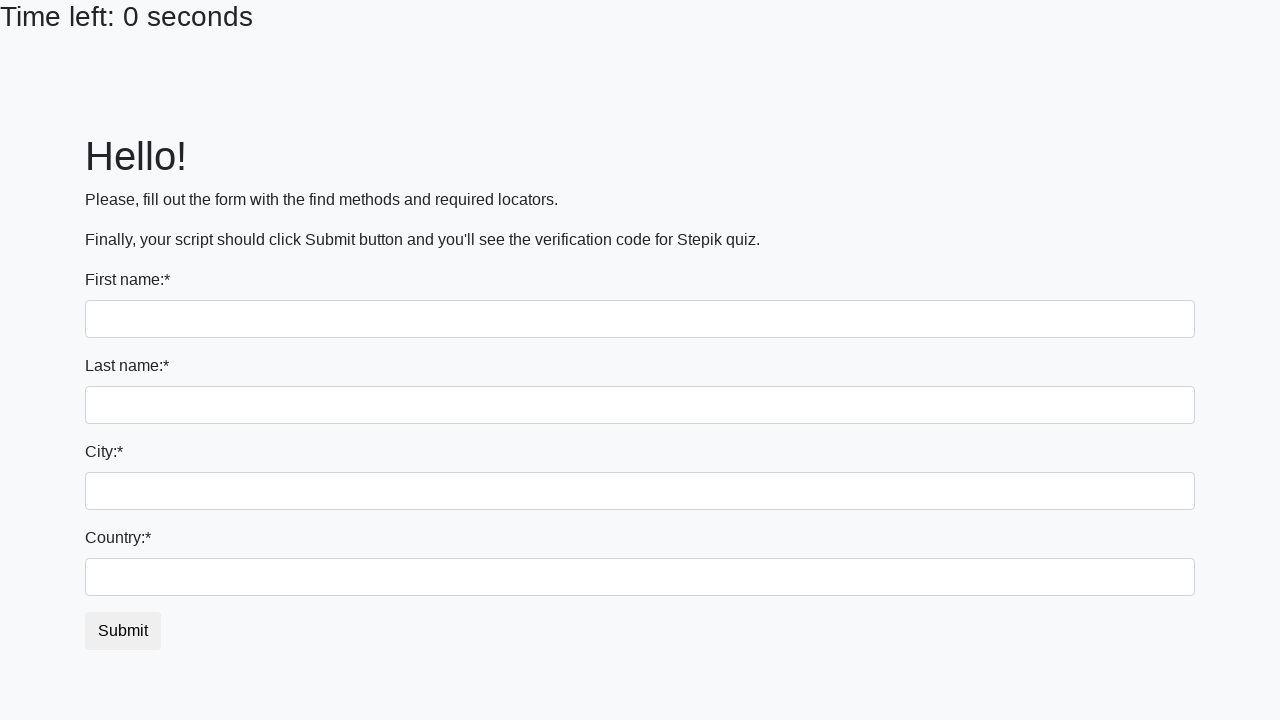

Filled first name field with 'Ivan' on input[name='first_name']
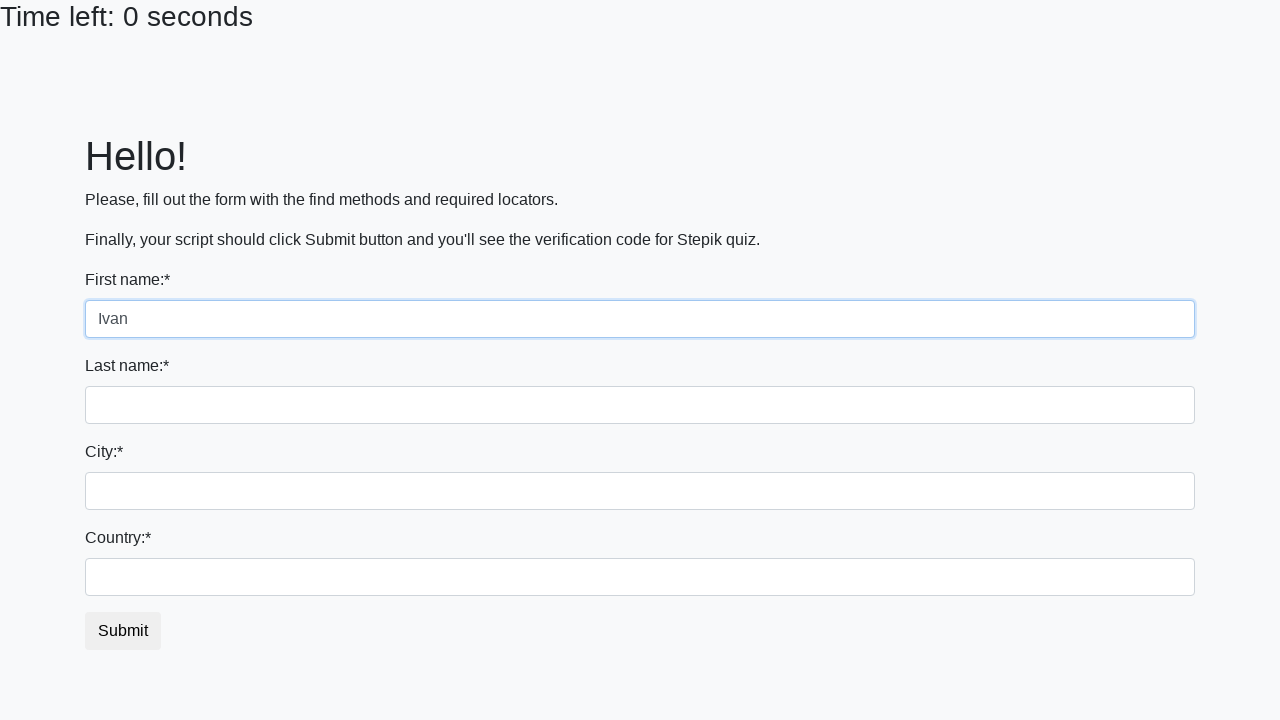

Filled last name field with 'Petrov' on input[name='last_name']
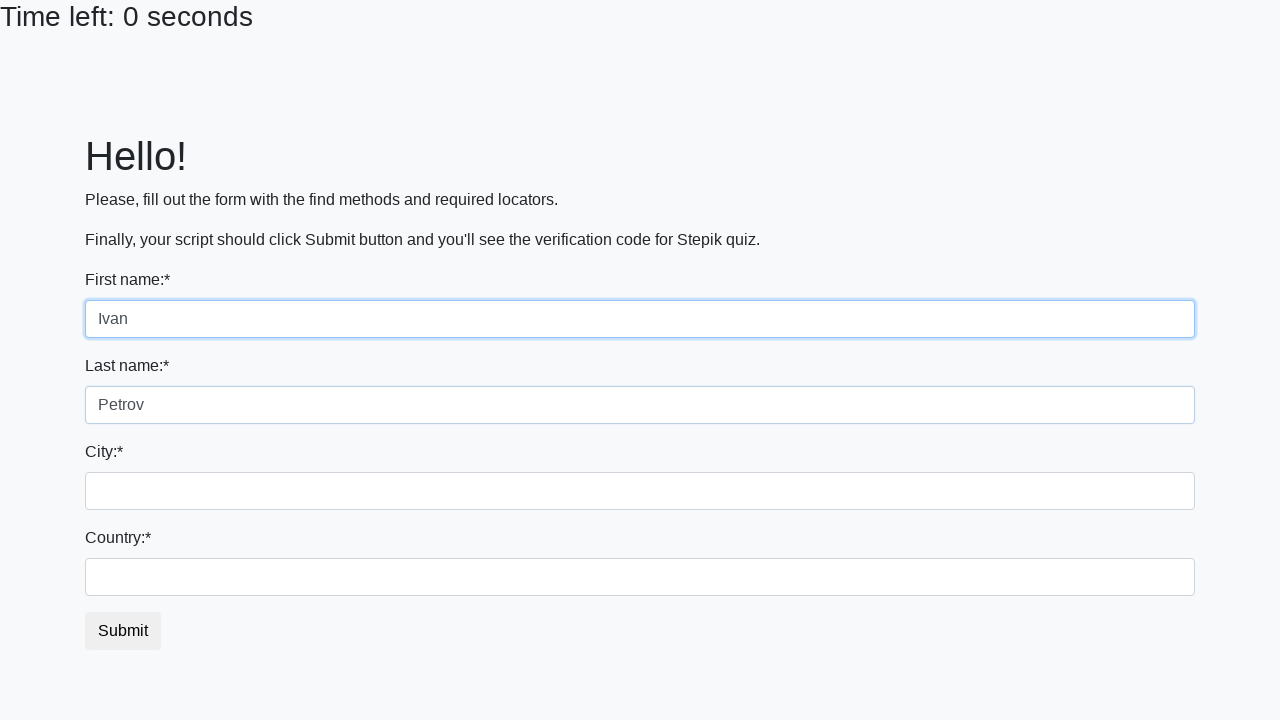

Filled city field with 'Smolensk' on .form-control.city
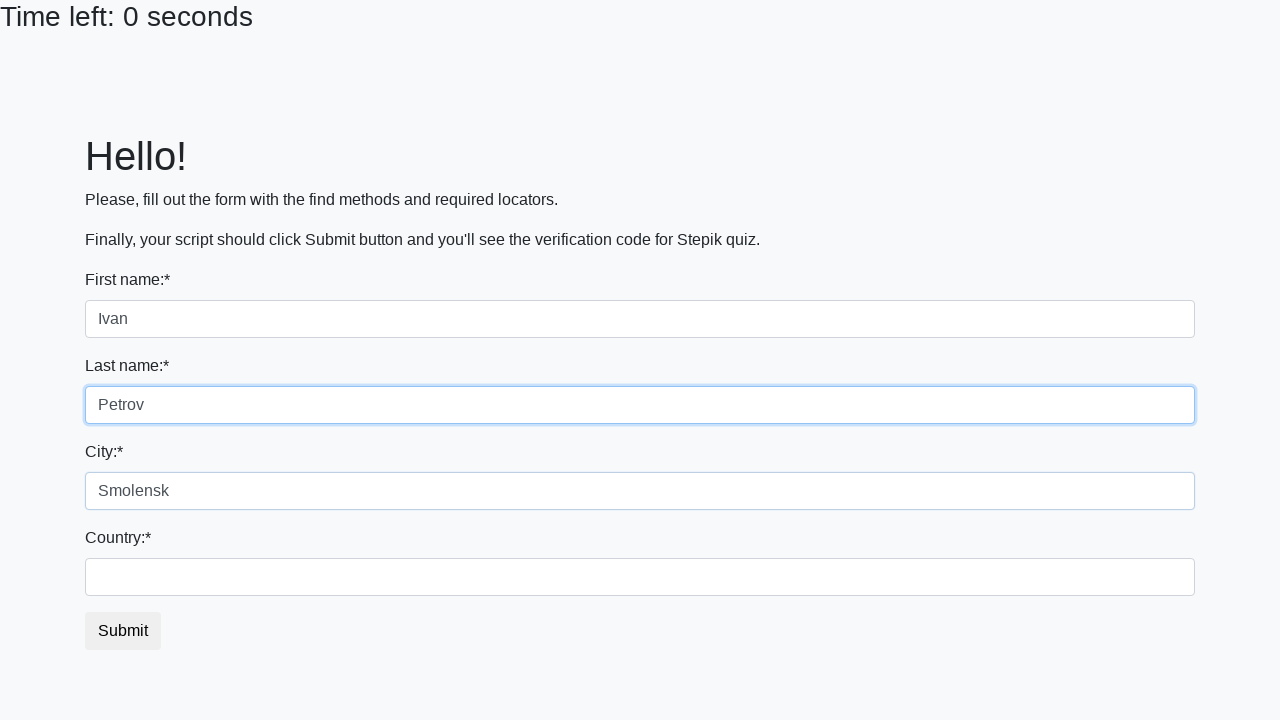

Filled country field with 'Russia' on #country
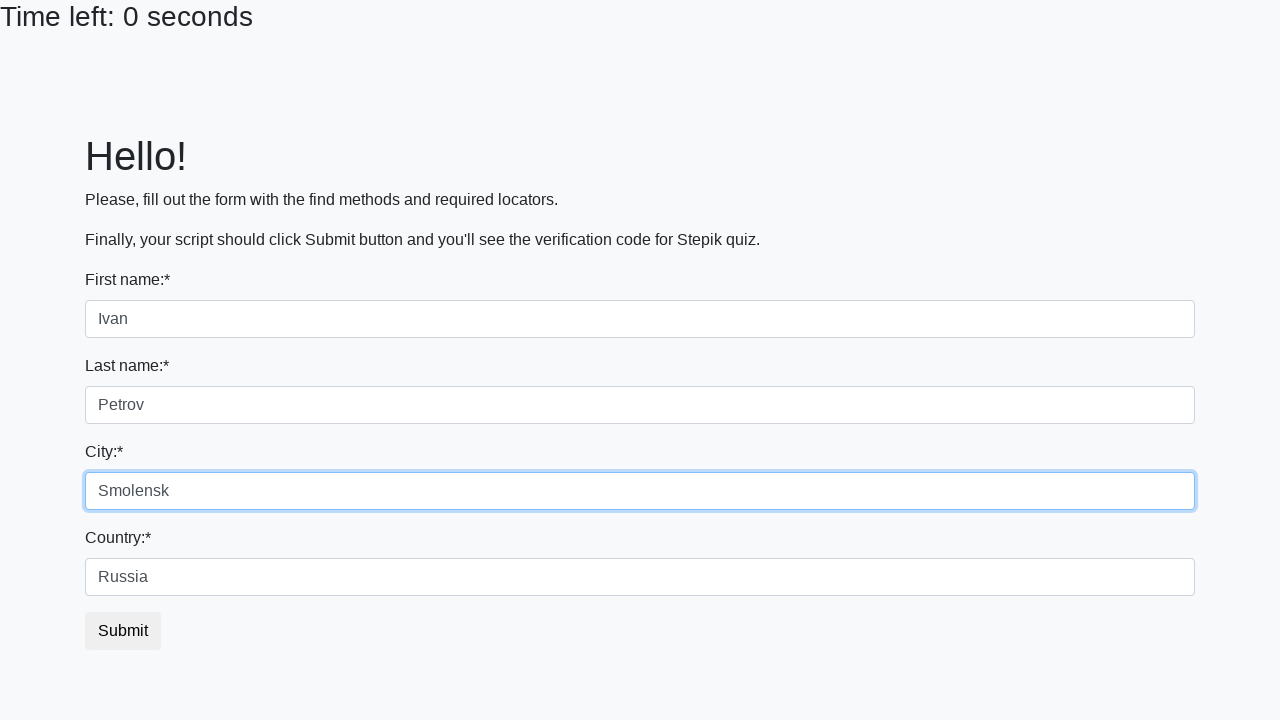

Clicked submit button to submit the form at (123, 631) on button.btn
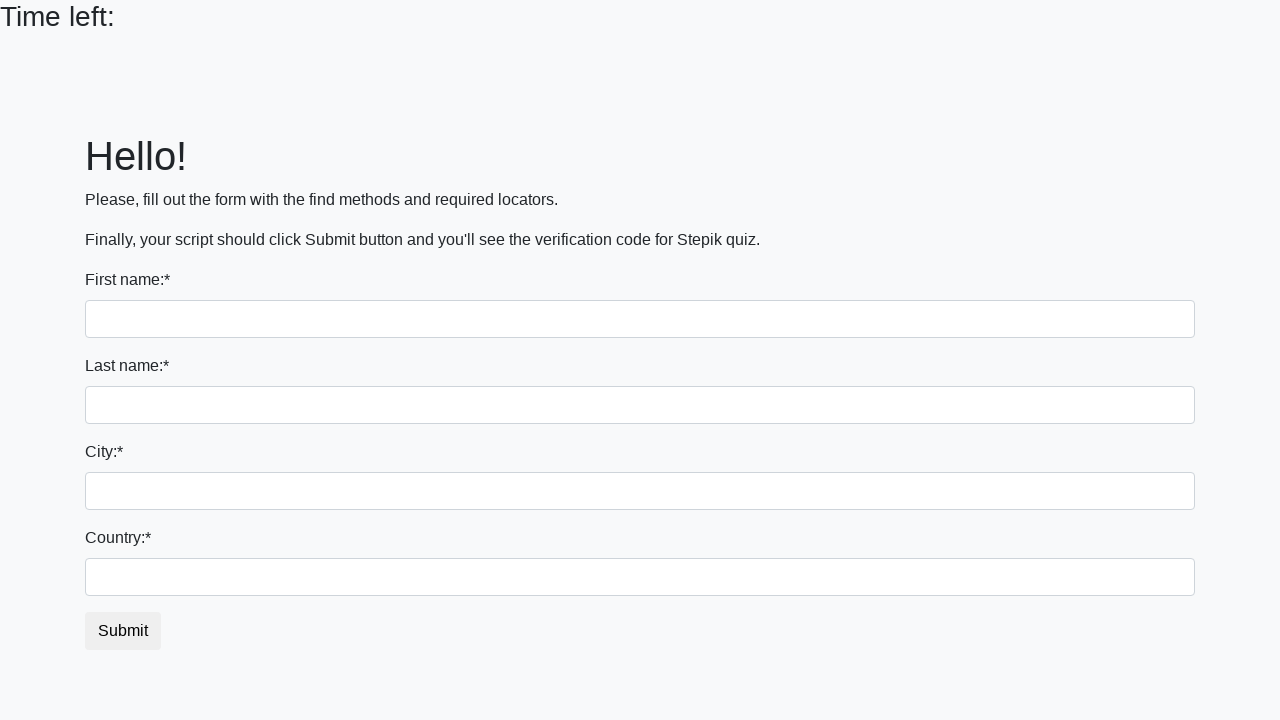

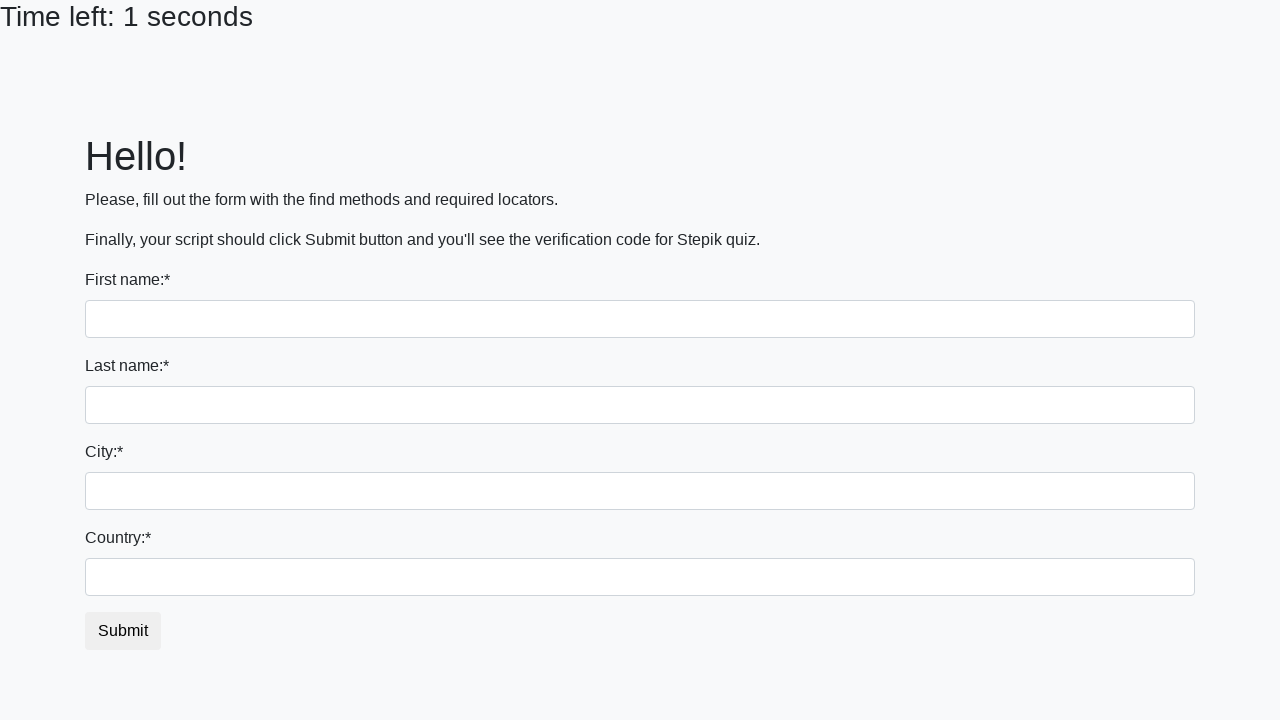